Tests alert handling on a practice automation website by clicking an alert button and dismissing the alert

Starting URL: https://testautomationpractice.blogspot.com/

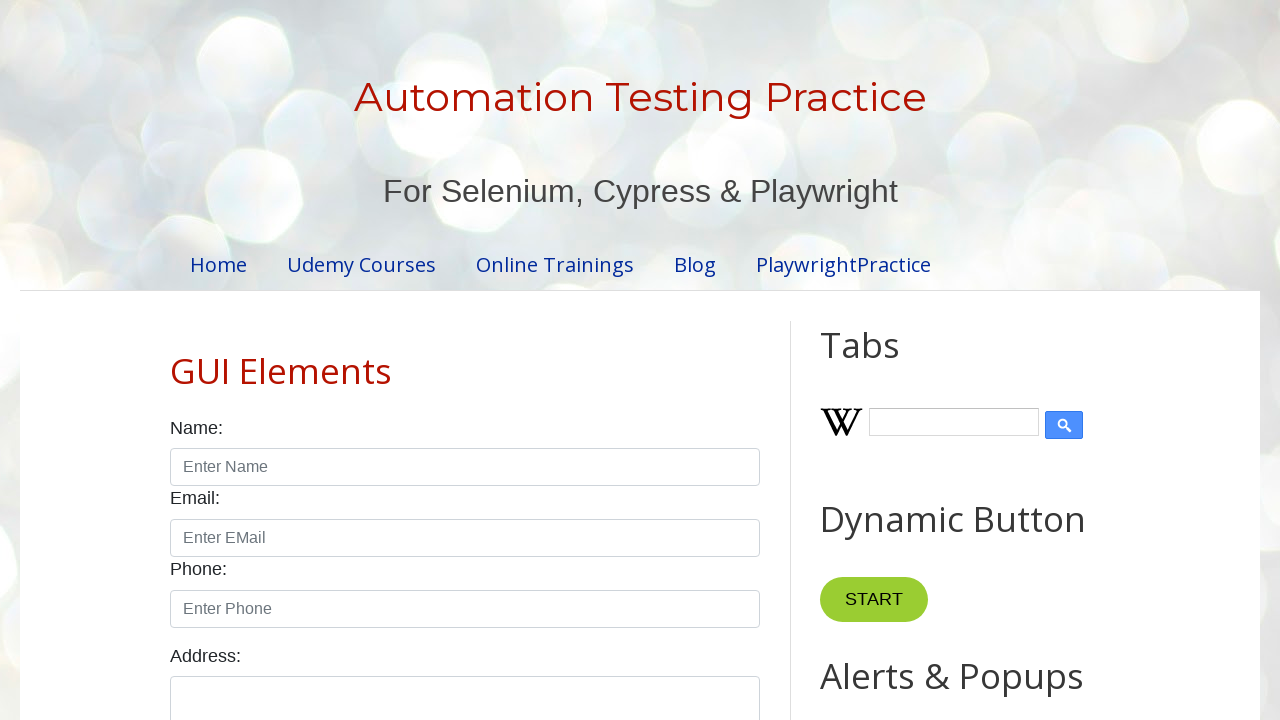

Clicked alert button to trigger alert dialog at (888, 361) on #alertBtn
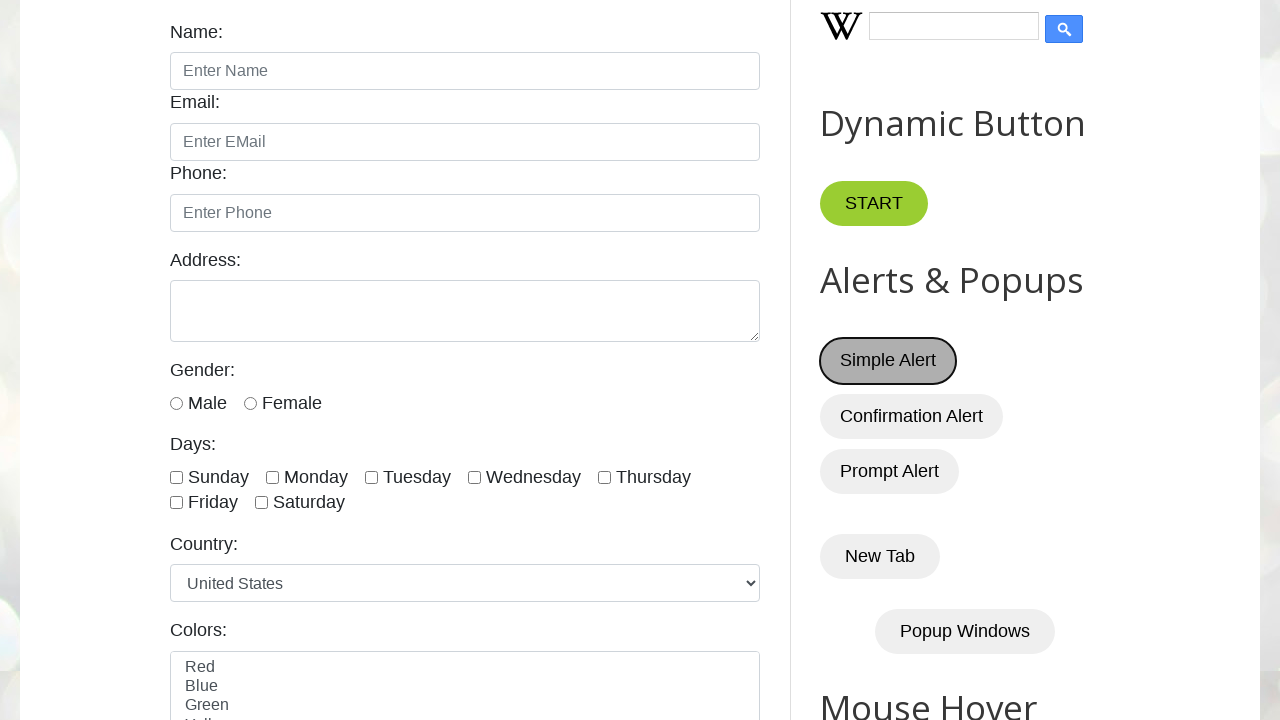

Set up dialog handler to accept alerts
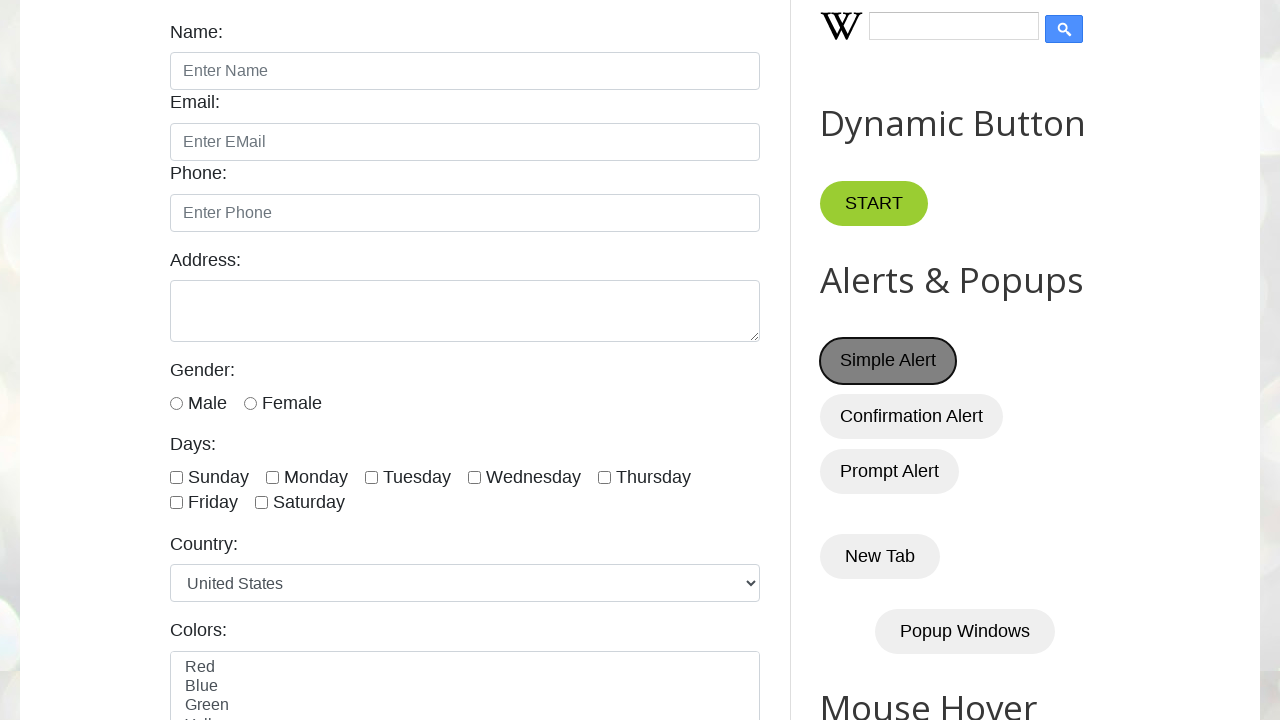

Clicked alert button again to trigger and handle alert at (888, 361) on #alertBtn
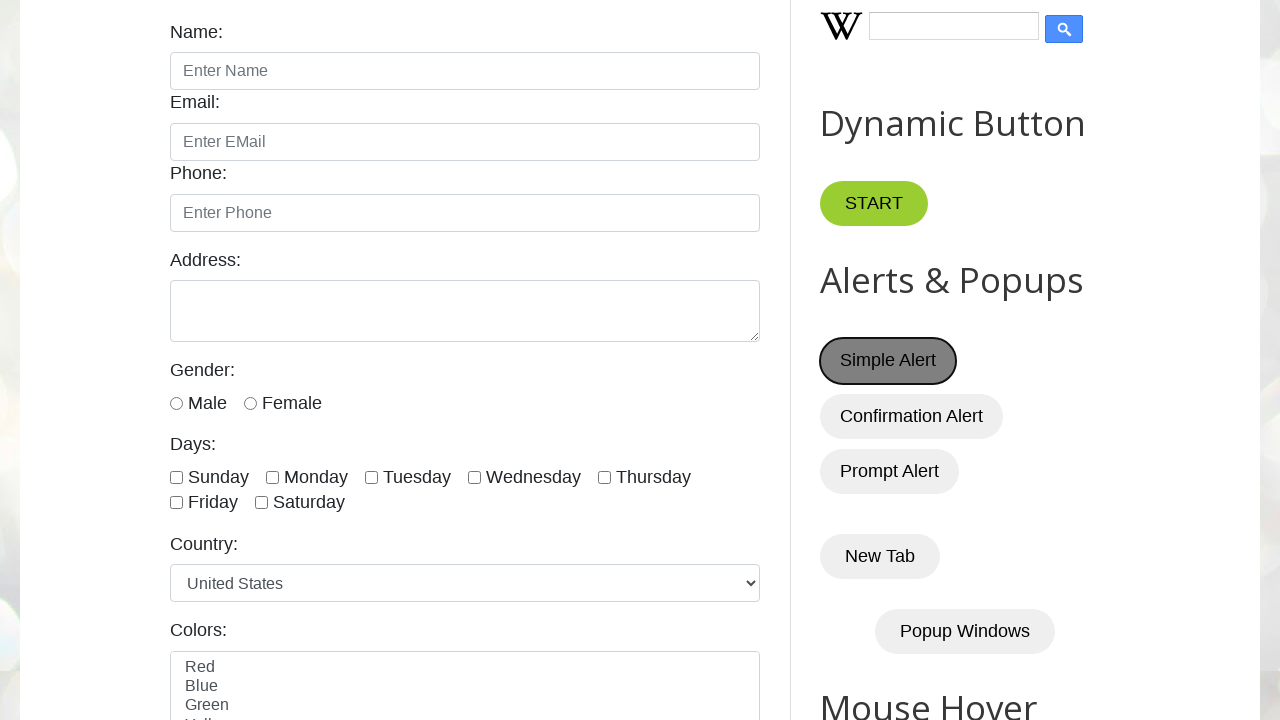

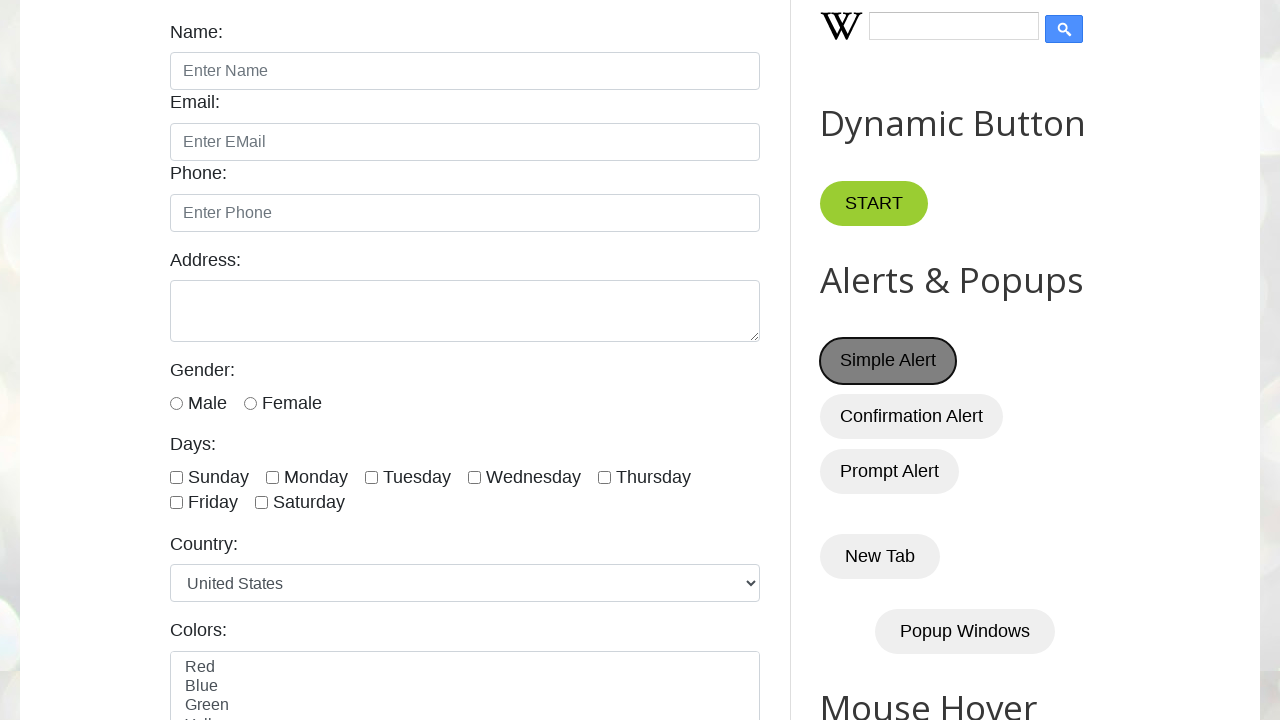